Tests window handling functionality by opening a new window, switching between windows, and verifying content in each window

Starting URL: https://the-internet.herokuapp.com/windows

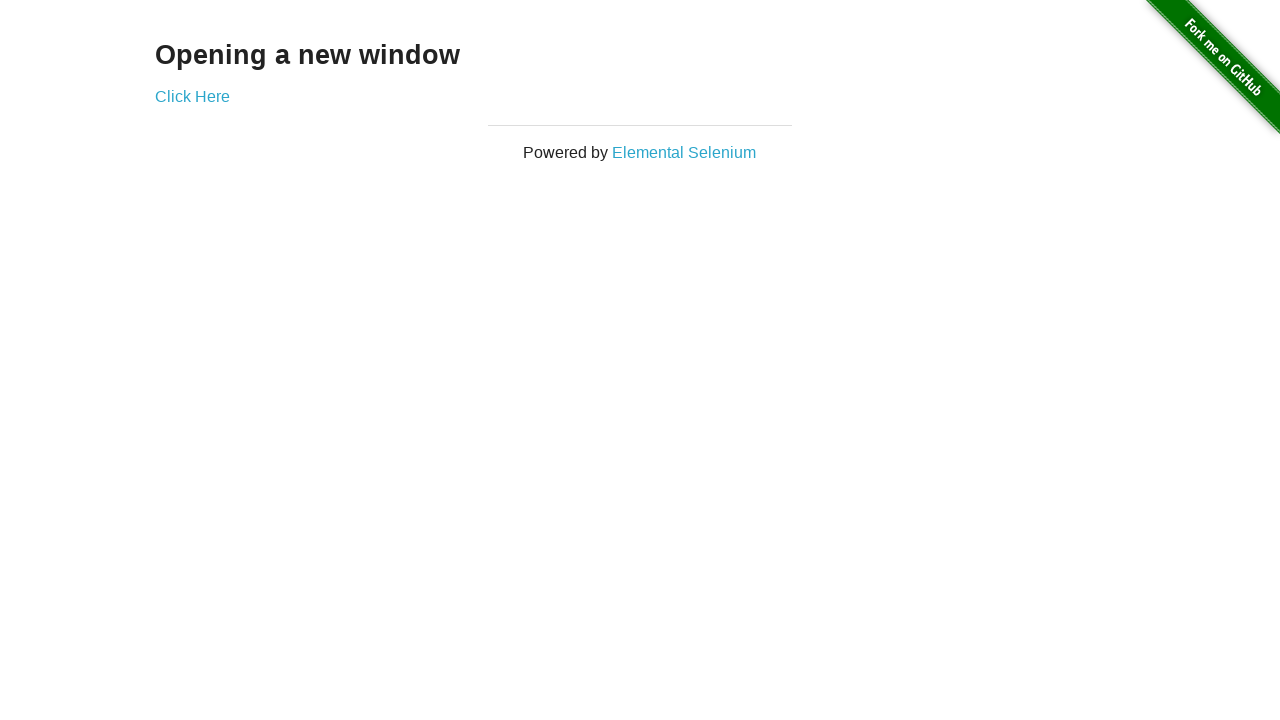

Stored reference to first page context
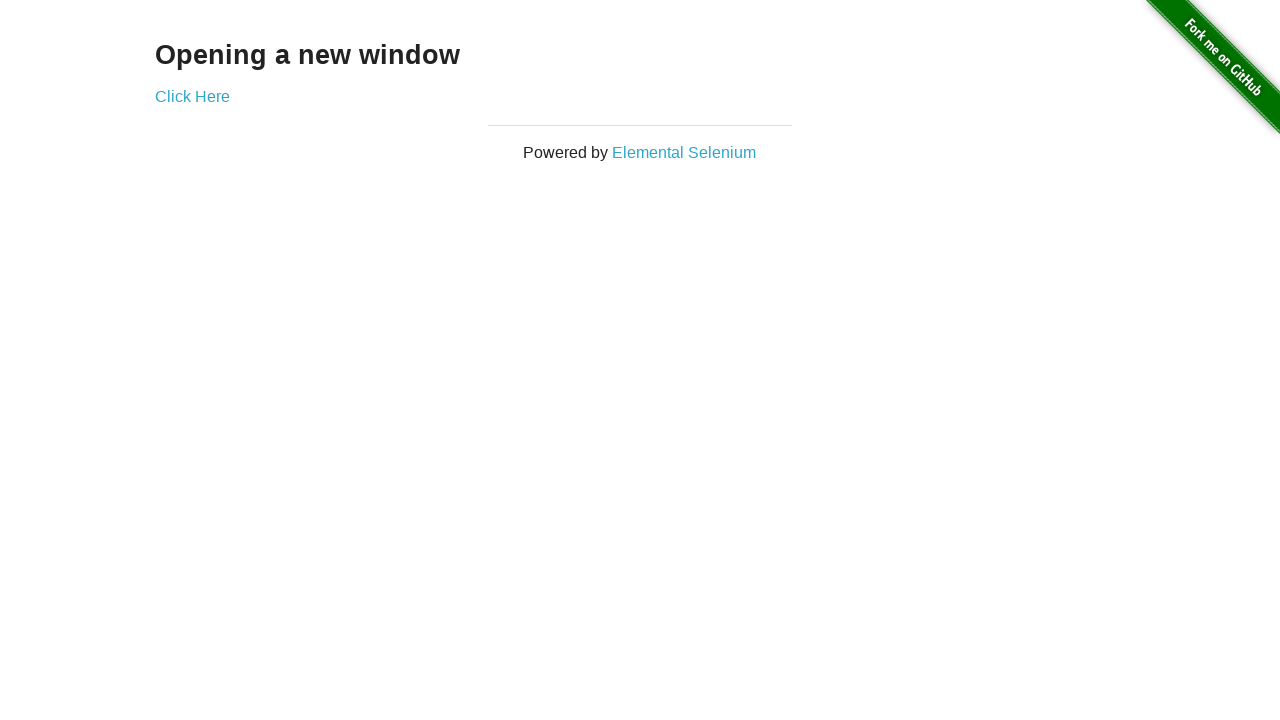

Verified heading text 'Opening a new window' on first page
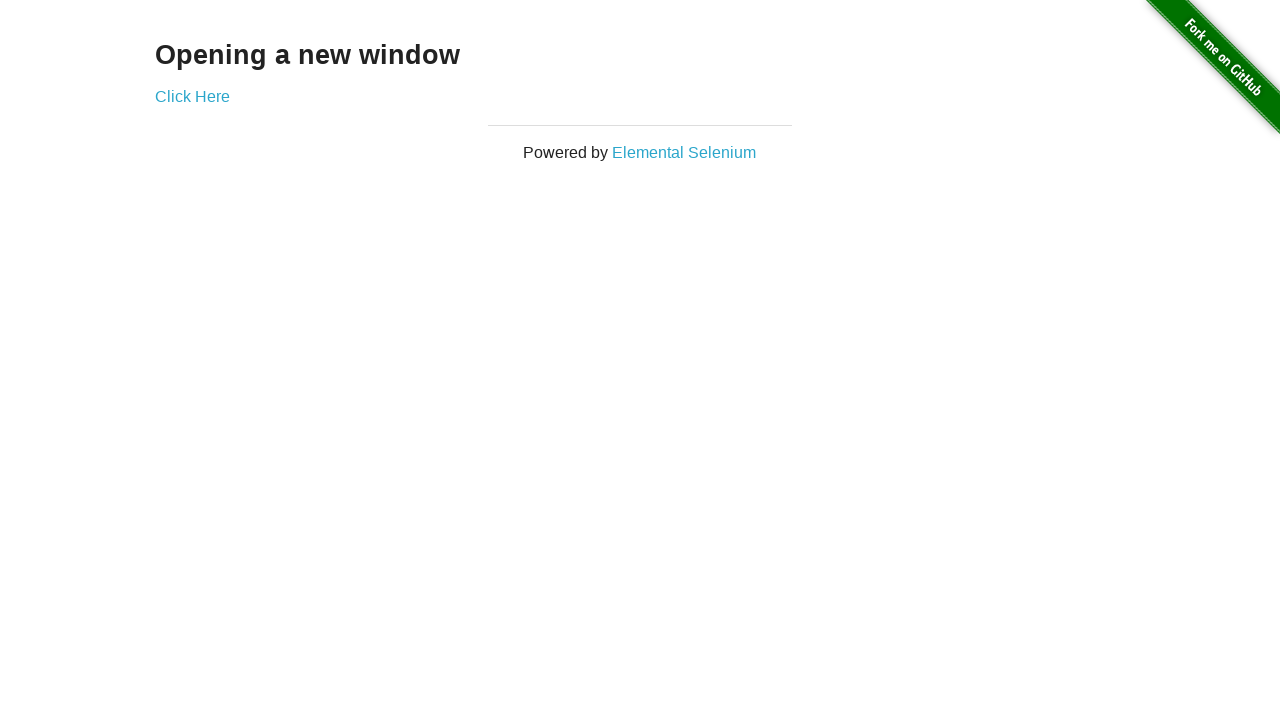

Verified page title is 'The Internet'
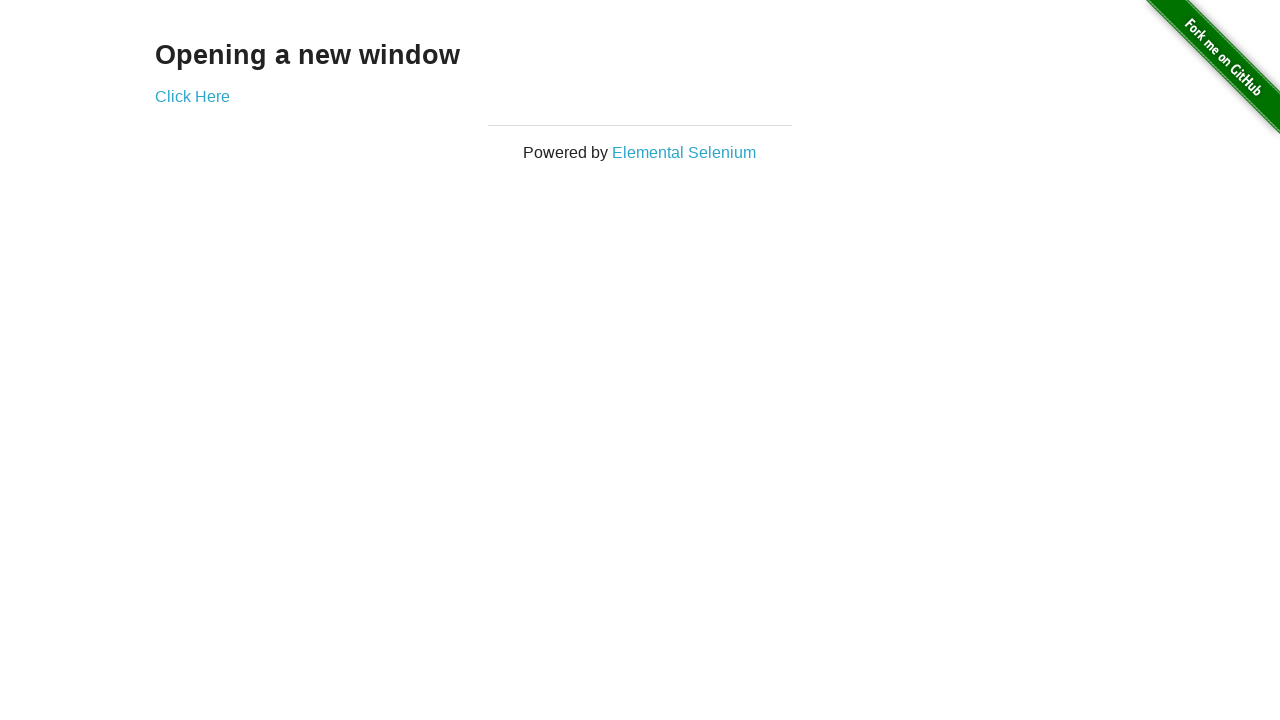

Clicked 'Click Here' link to open new window at (192, 96) on text=Click Here
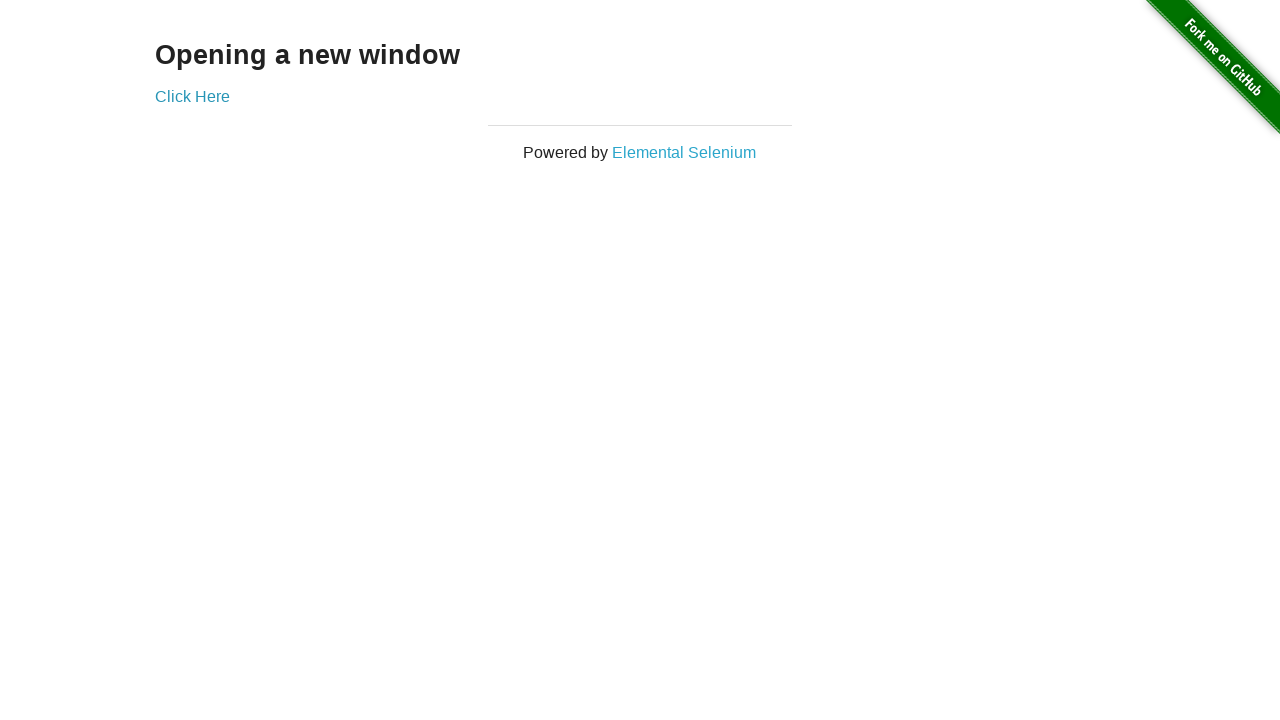

Verified new window title is 'New Window'
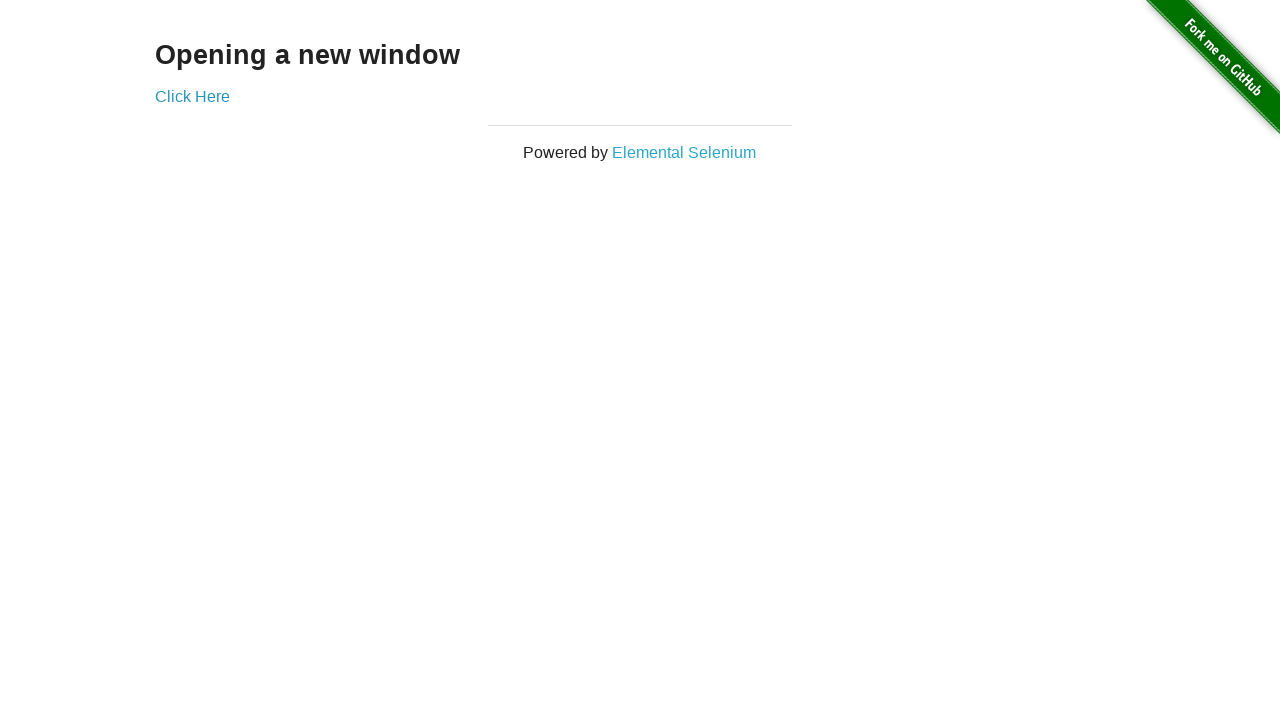

Verified heading text 'New Window' in new window
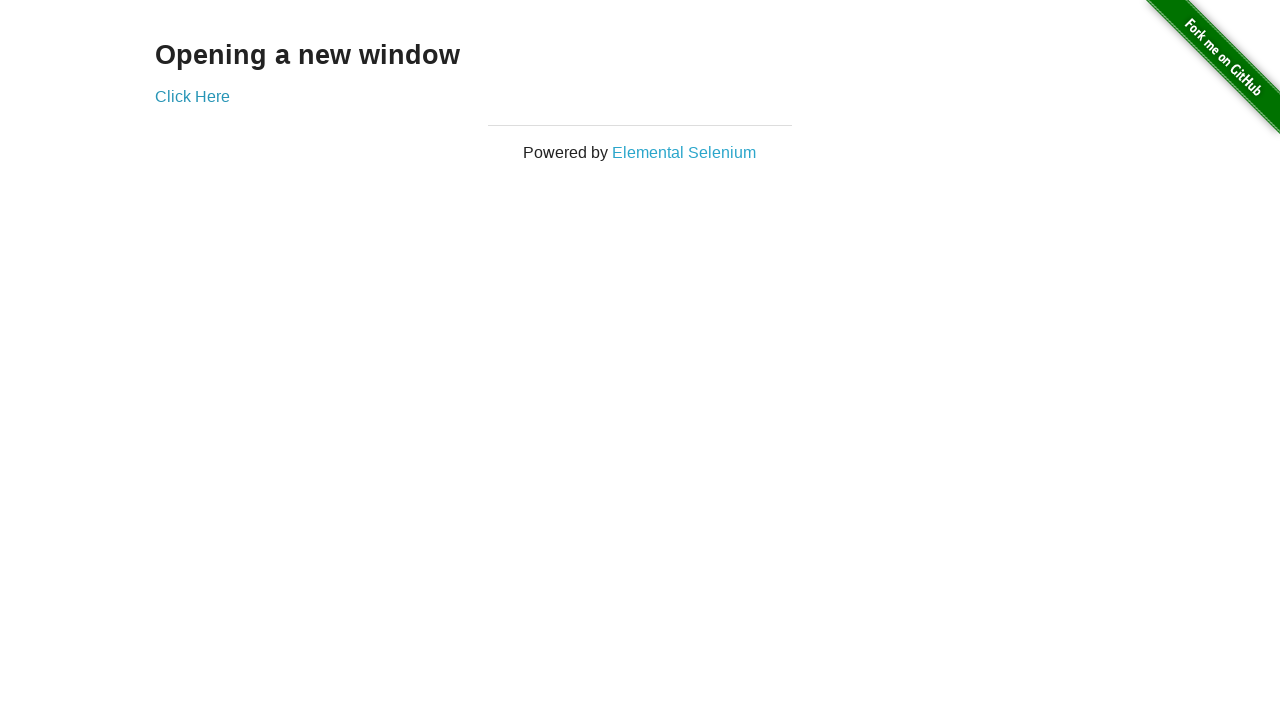

Switched back to first window
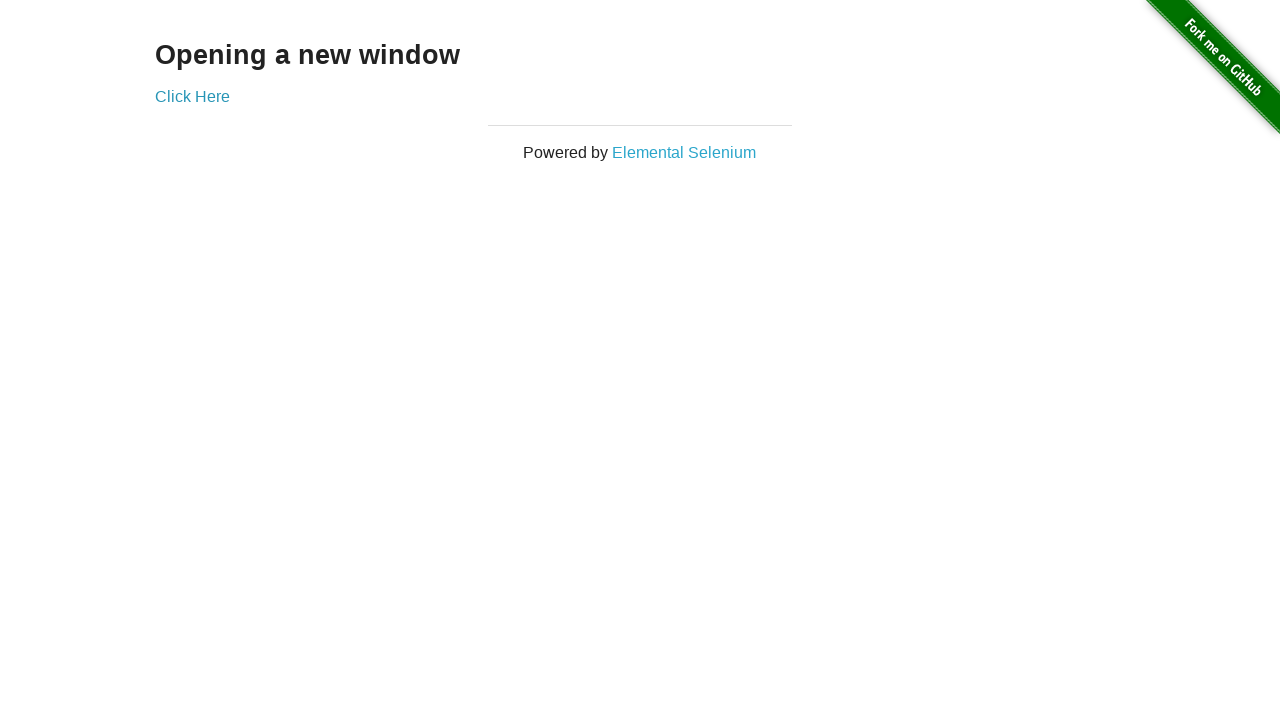

Verified first window title is still 'The Internet'
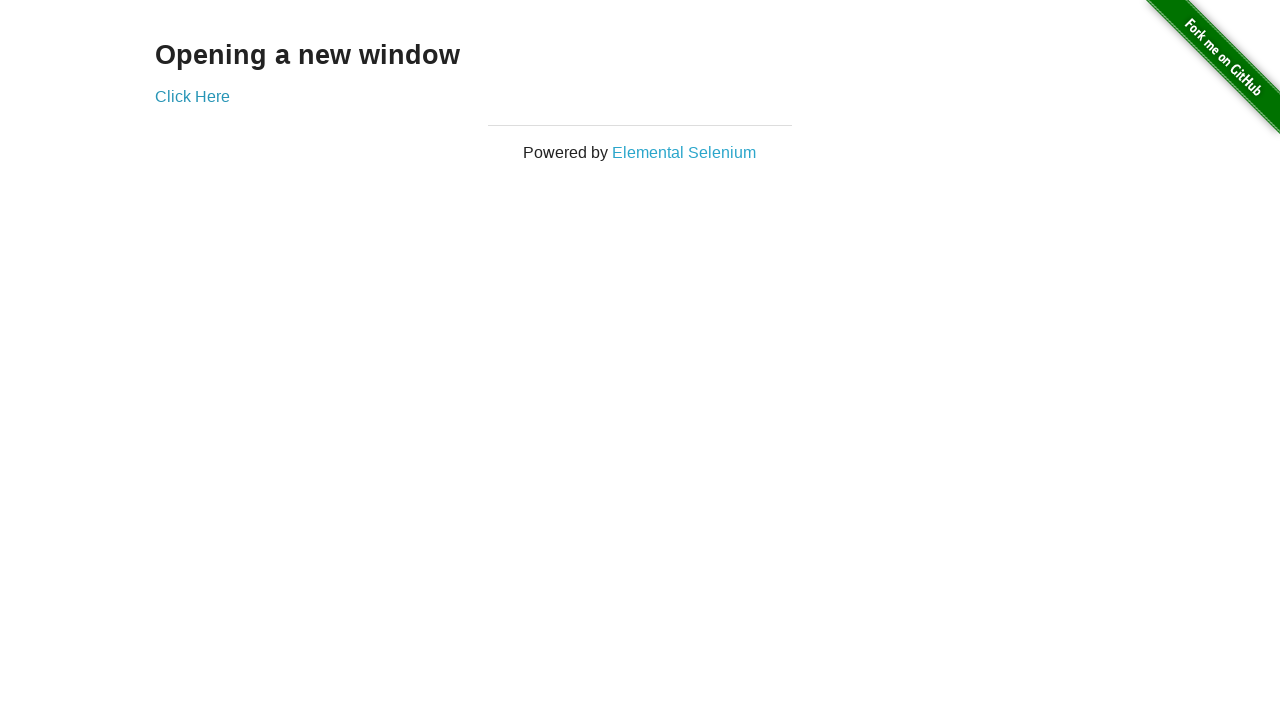

Switched to new window again
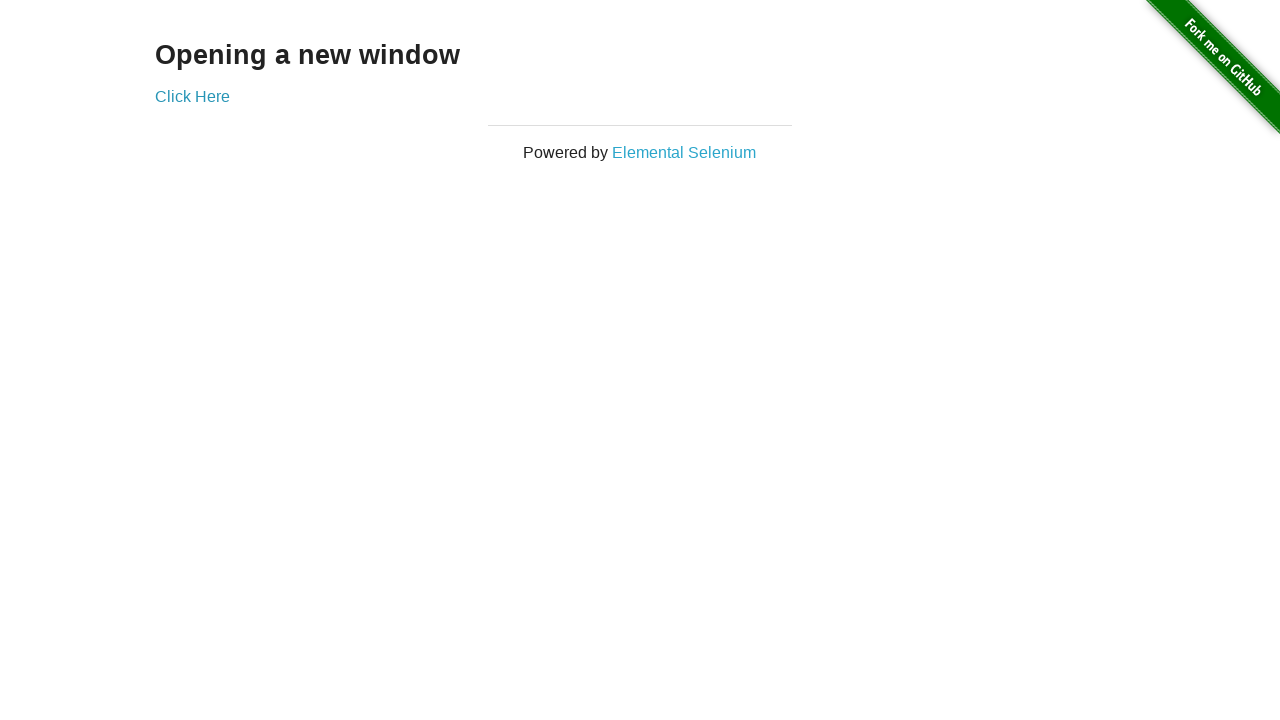

Switched back to first window again
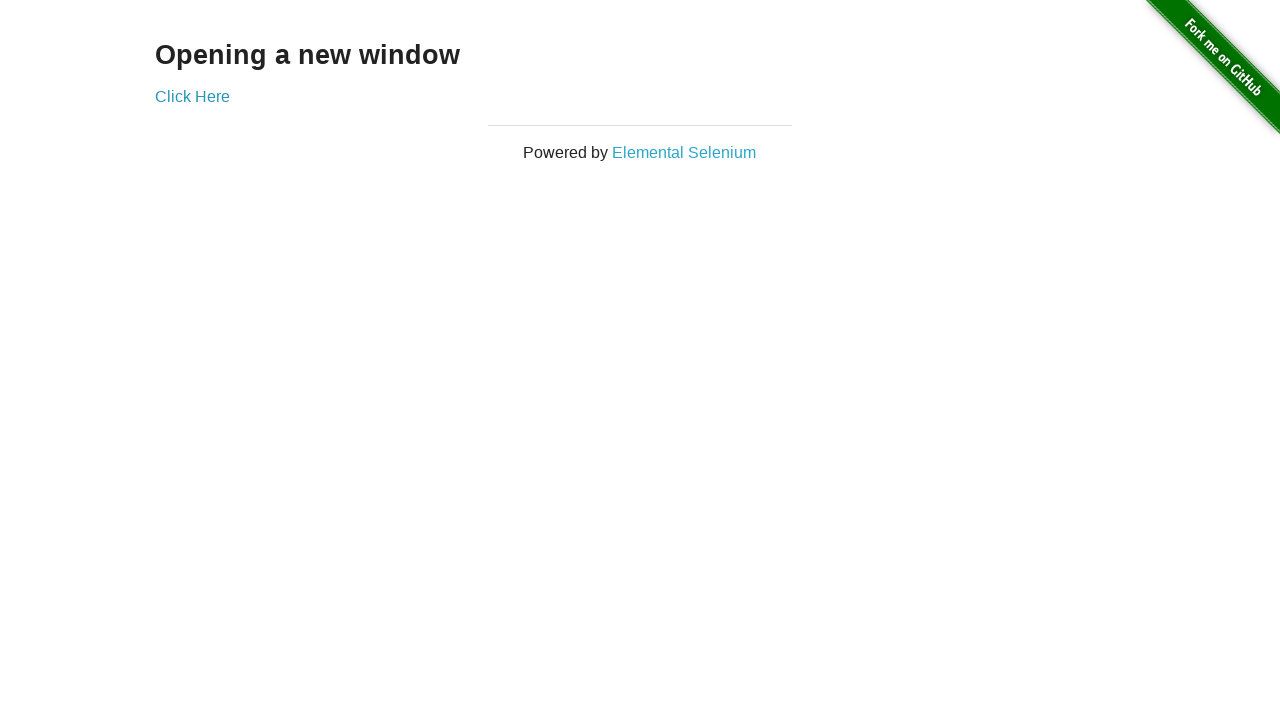

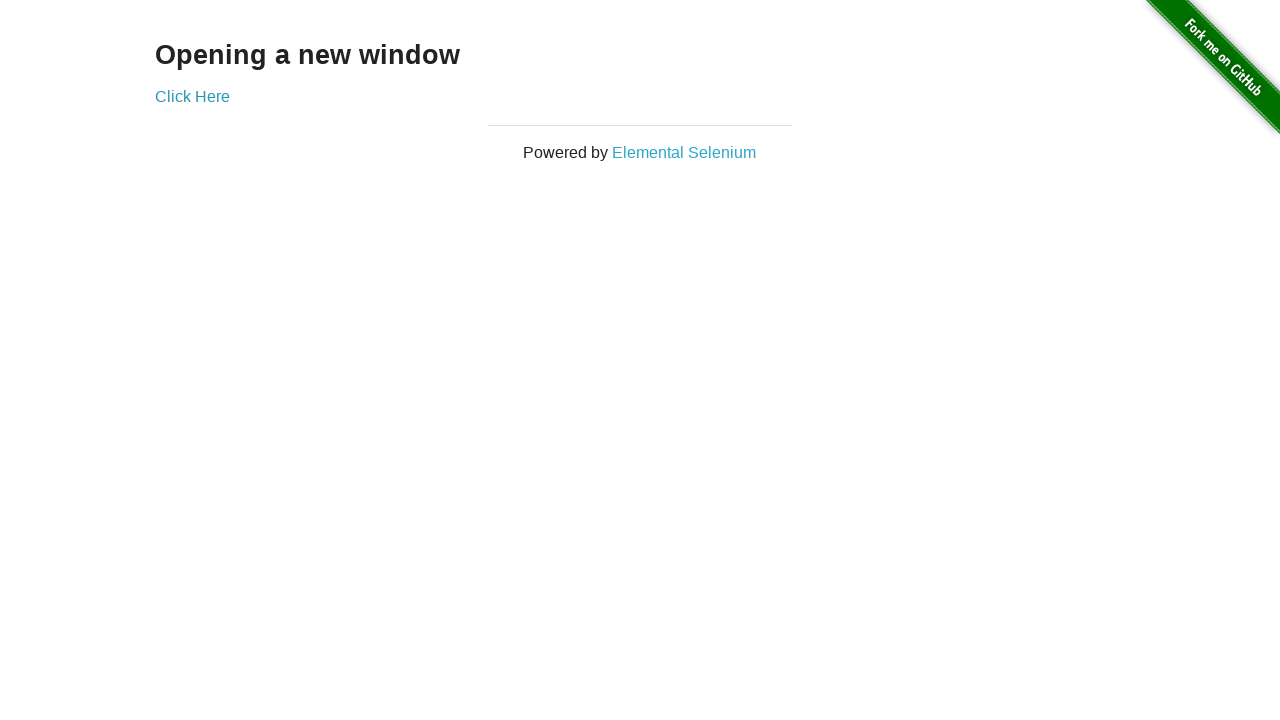